Tests a registration form by clicking a start button, filling in login and password fields, checking an agreement checkbox, and submitting the form

Starting URL: https://victoretc.github.io/selenium_waits/

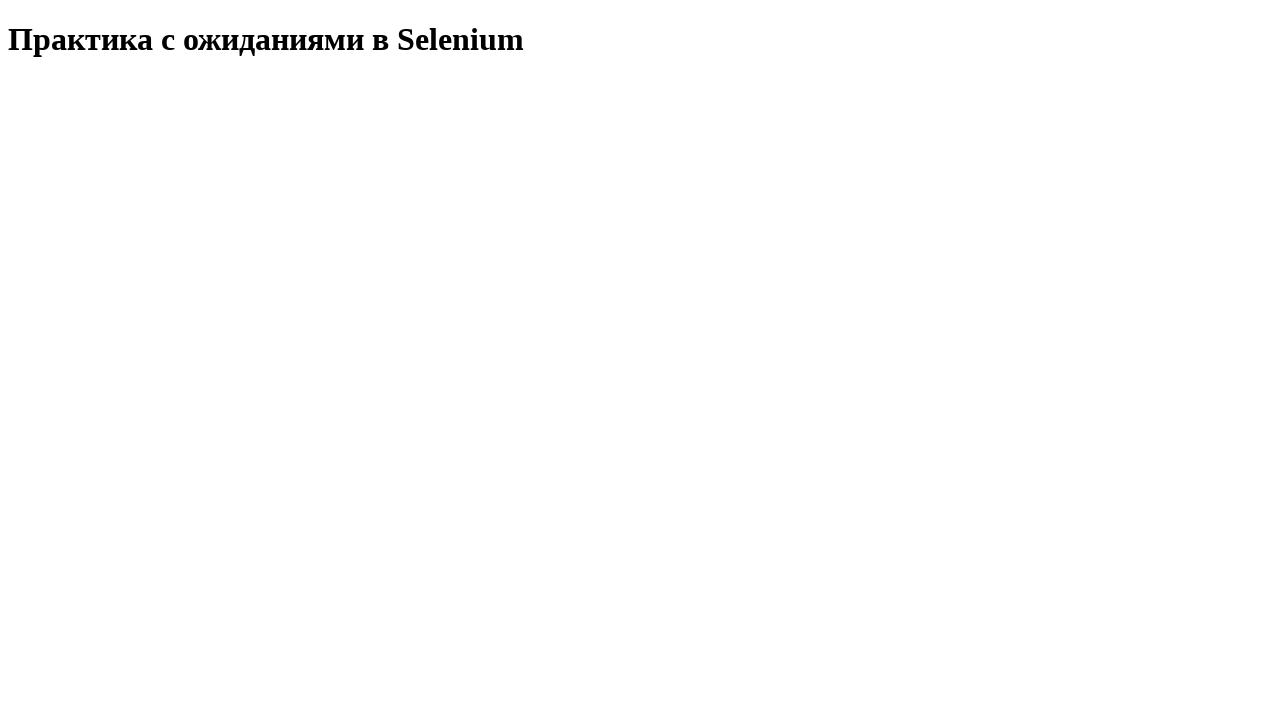

Navigated to registration form page
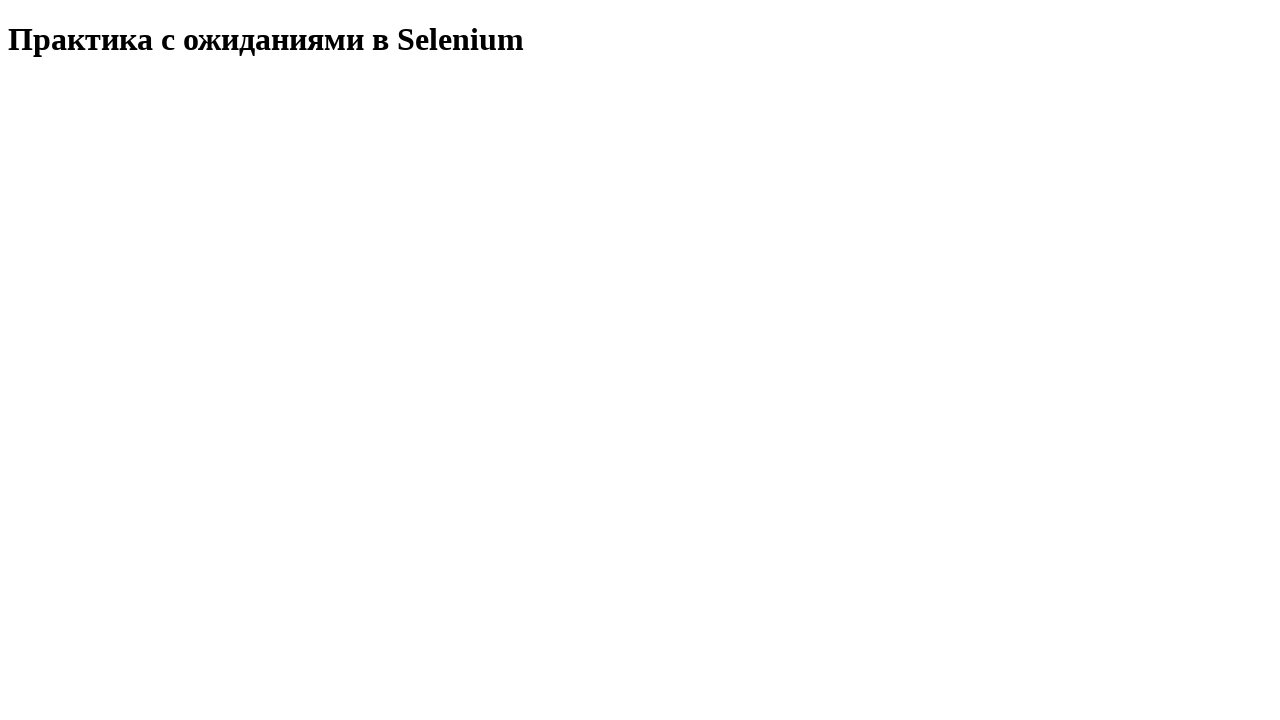

Verified page title matches expected text
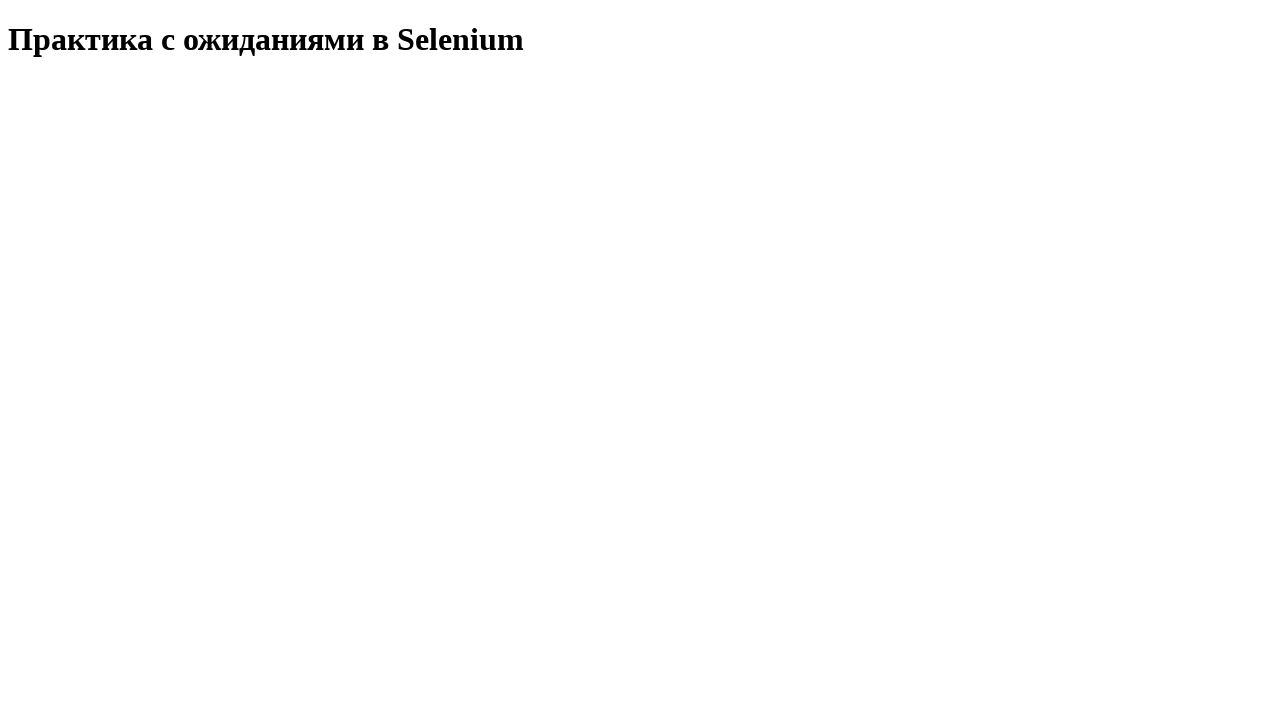

Waited 5 seconds for page to be ready
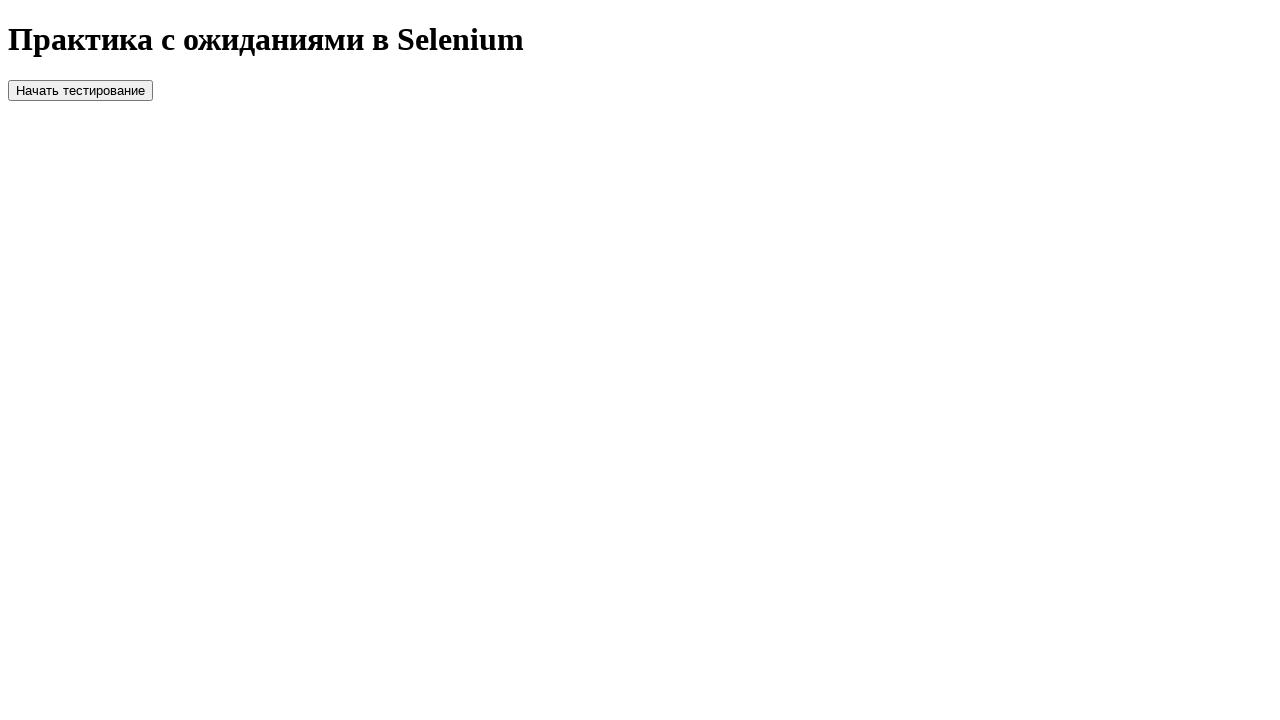

Located start test button
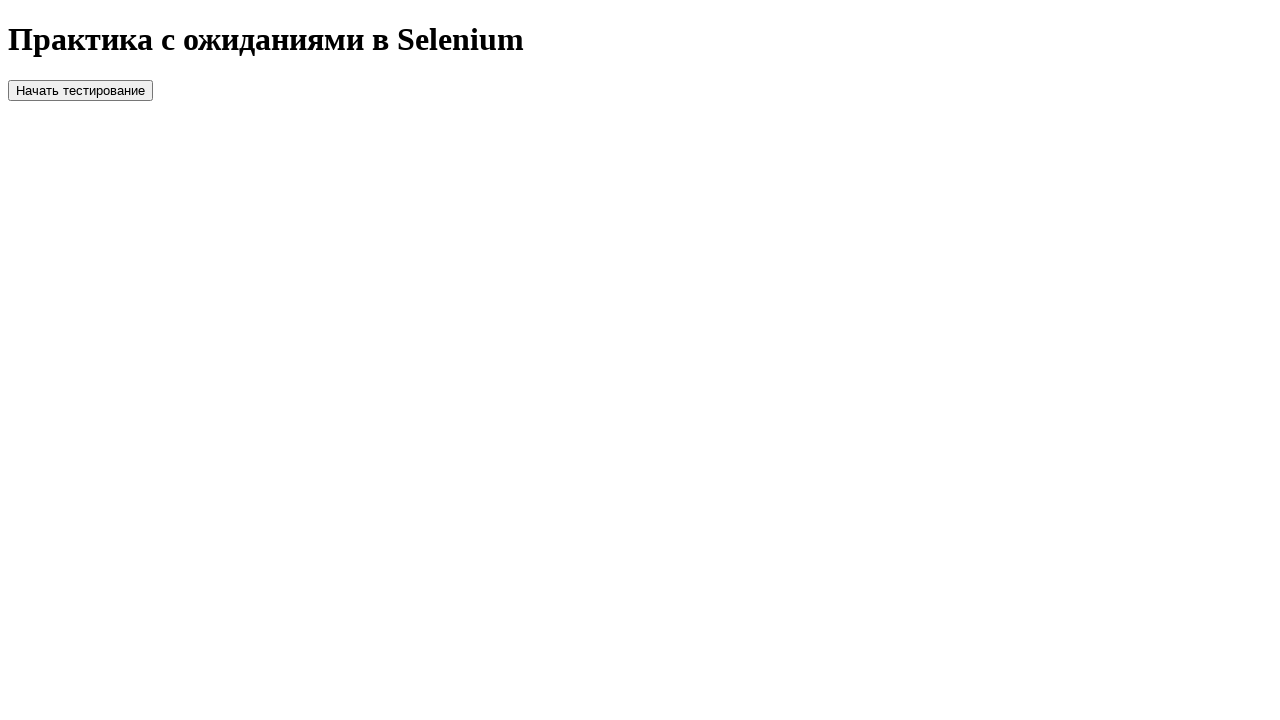

Clicked start test button at (80, 90) on xpath=//button[@id='startTest']
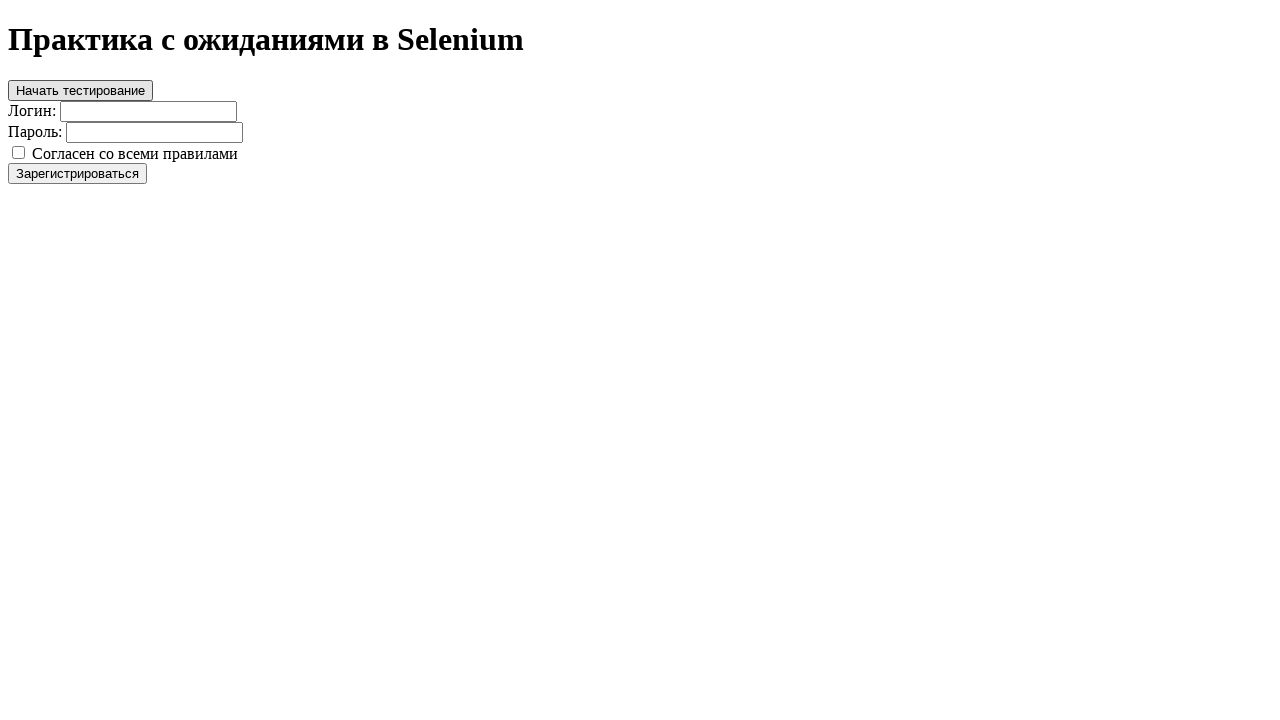

Filled login field with 'testuser123' on //input[@id='login']
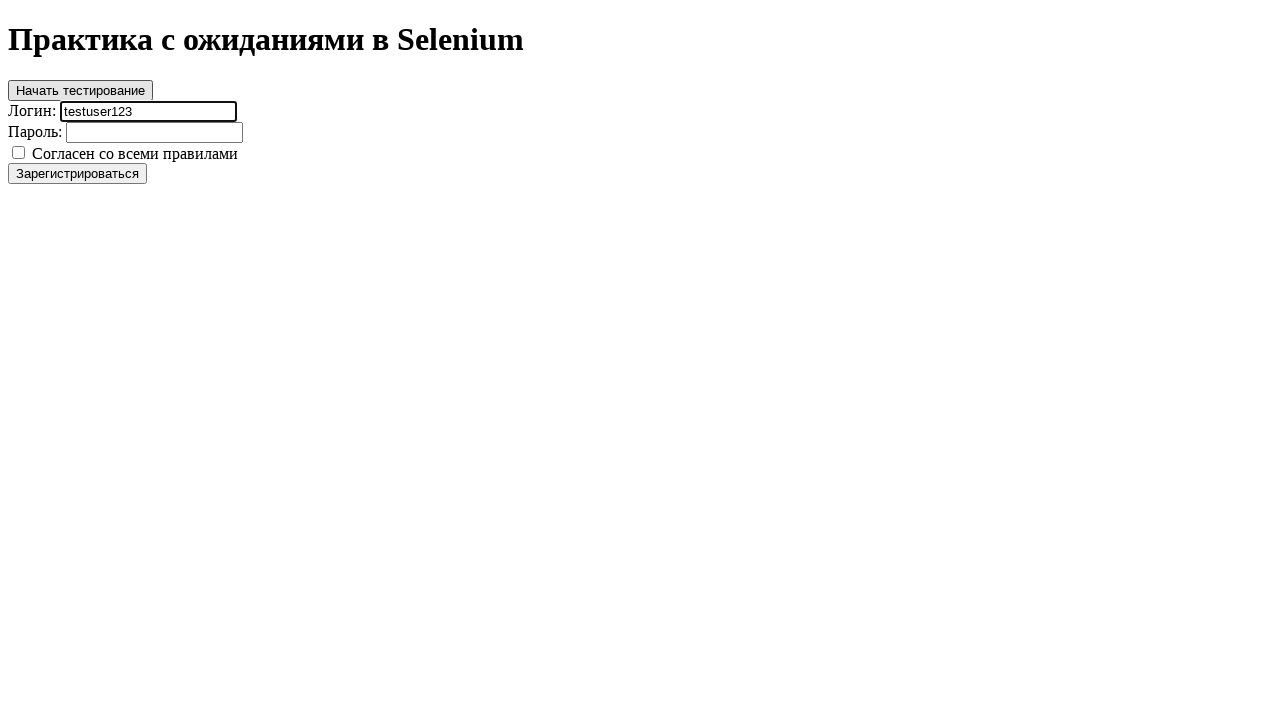

Filled password field with 'testpass456' on //input[@id='password']
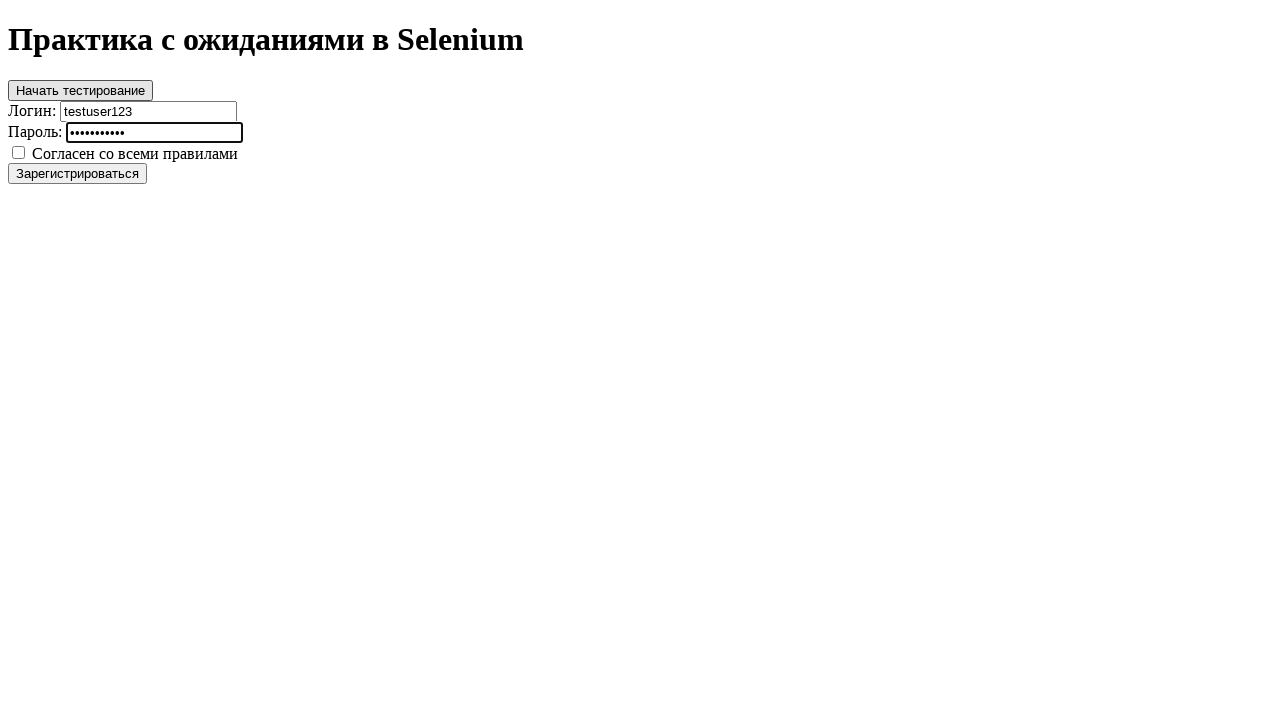

Checked agreement checkbox at (18, 152) on xpath=//input[@id='agree']
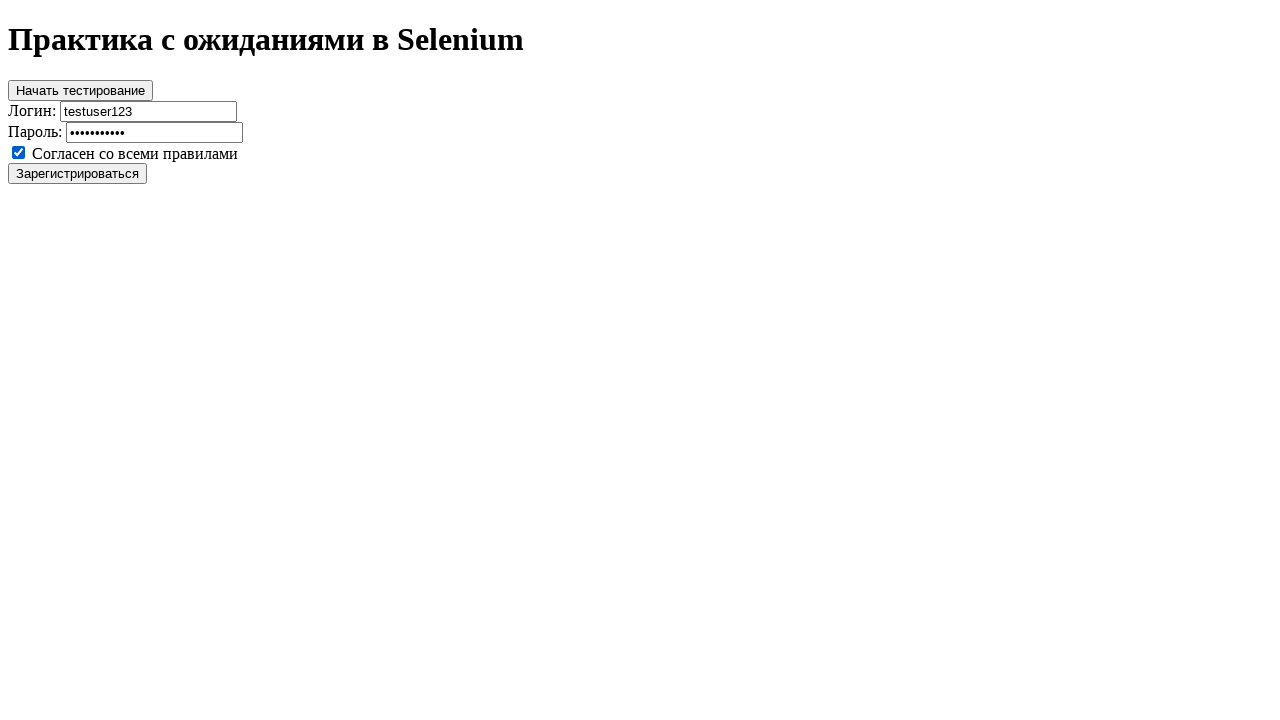

Clicked register button to submit form at (78, 173) on xpath=//button[@id='register']
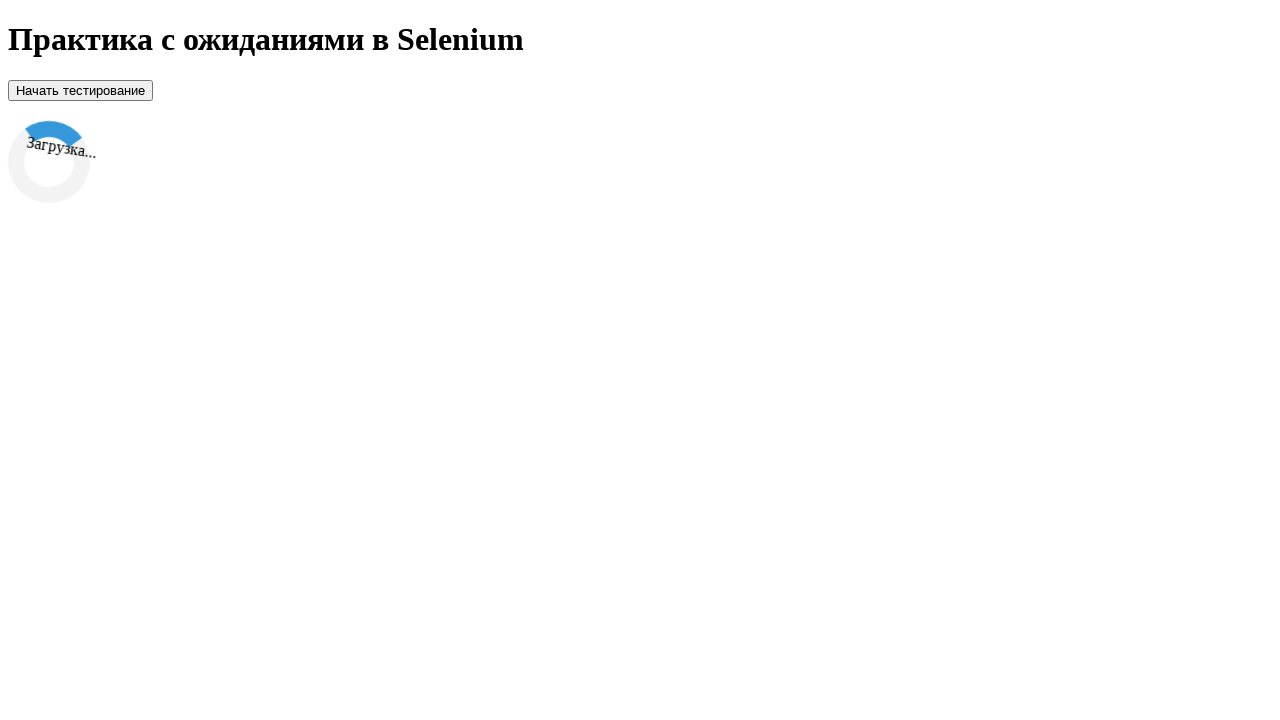

Verified loader is visible
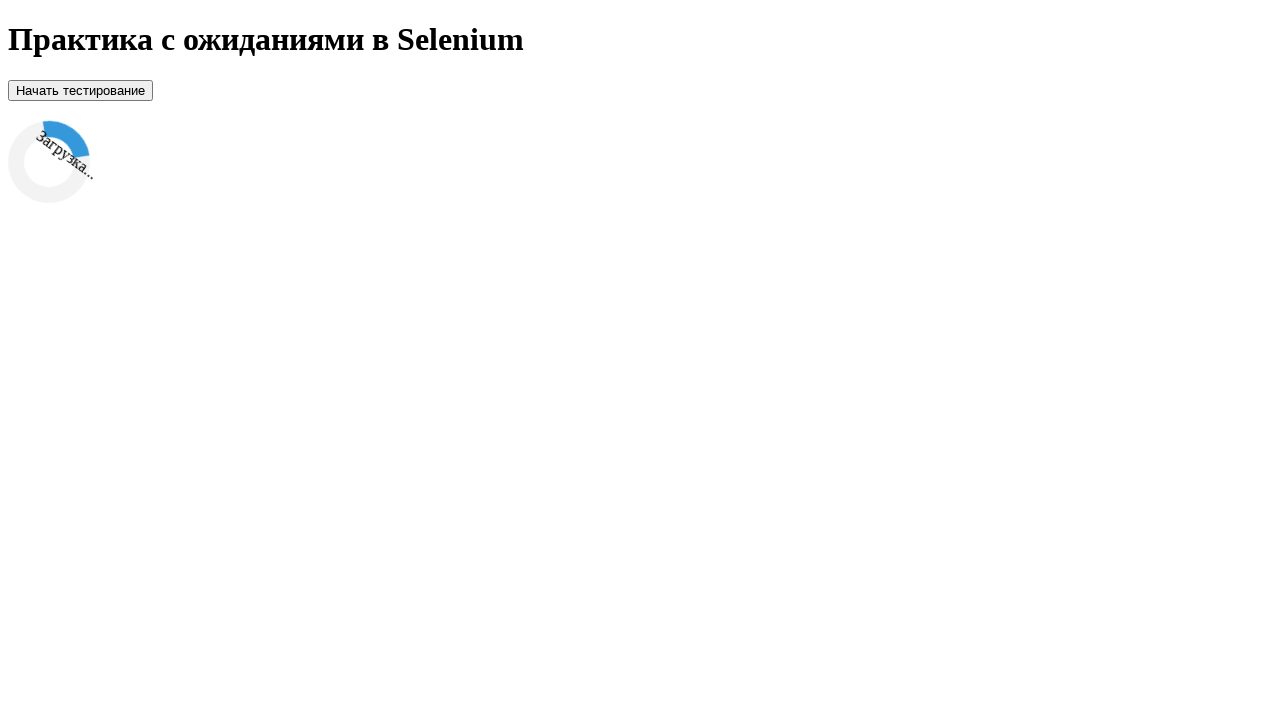

Asserted that loader is displayed
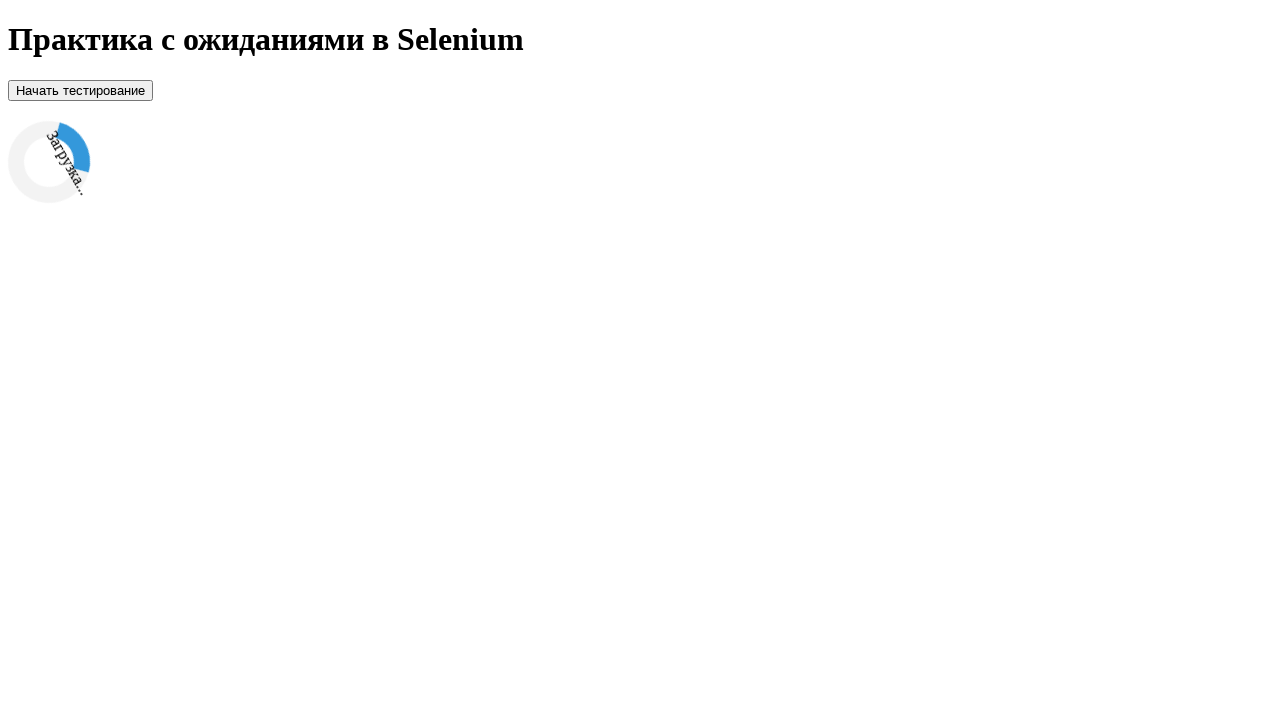

Waited 5 seconds for registration to complete
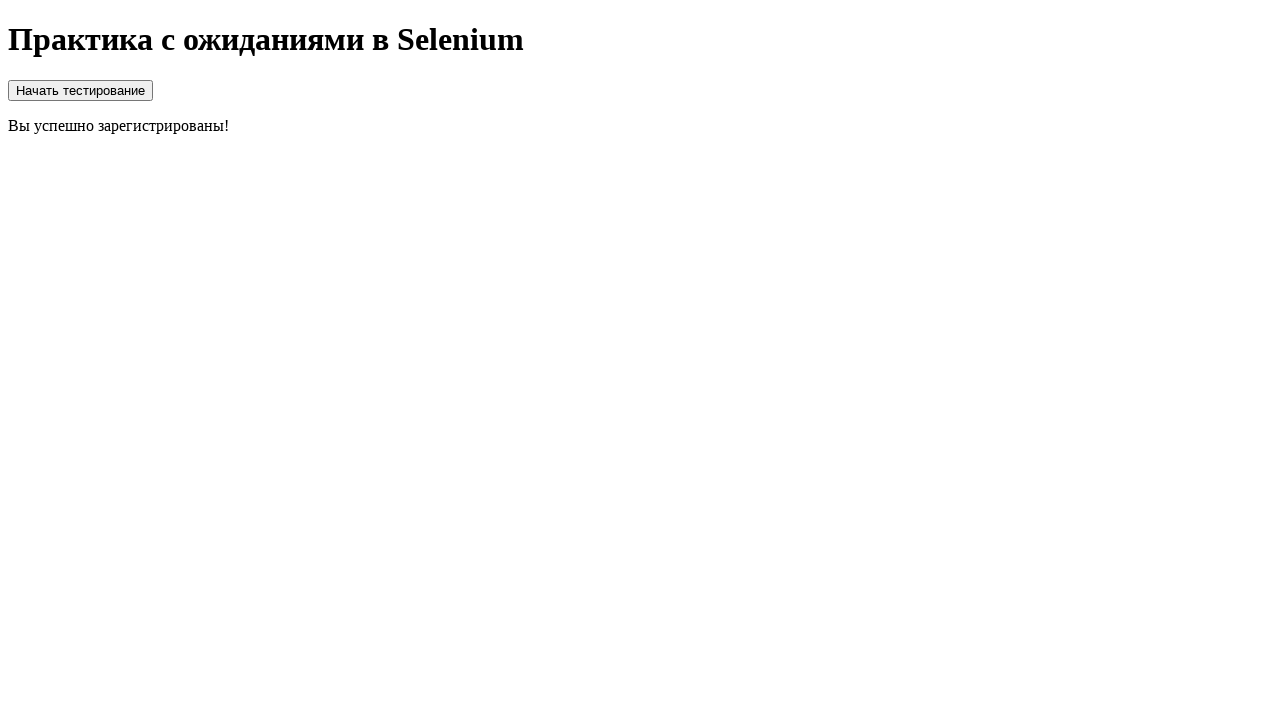

Retrieved success message text
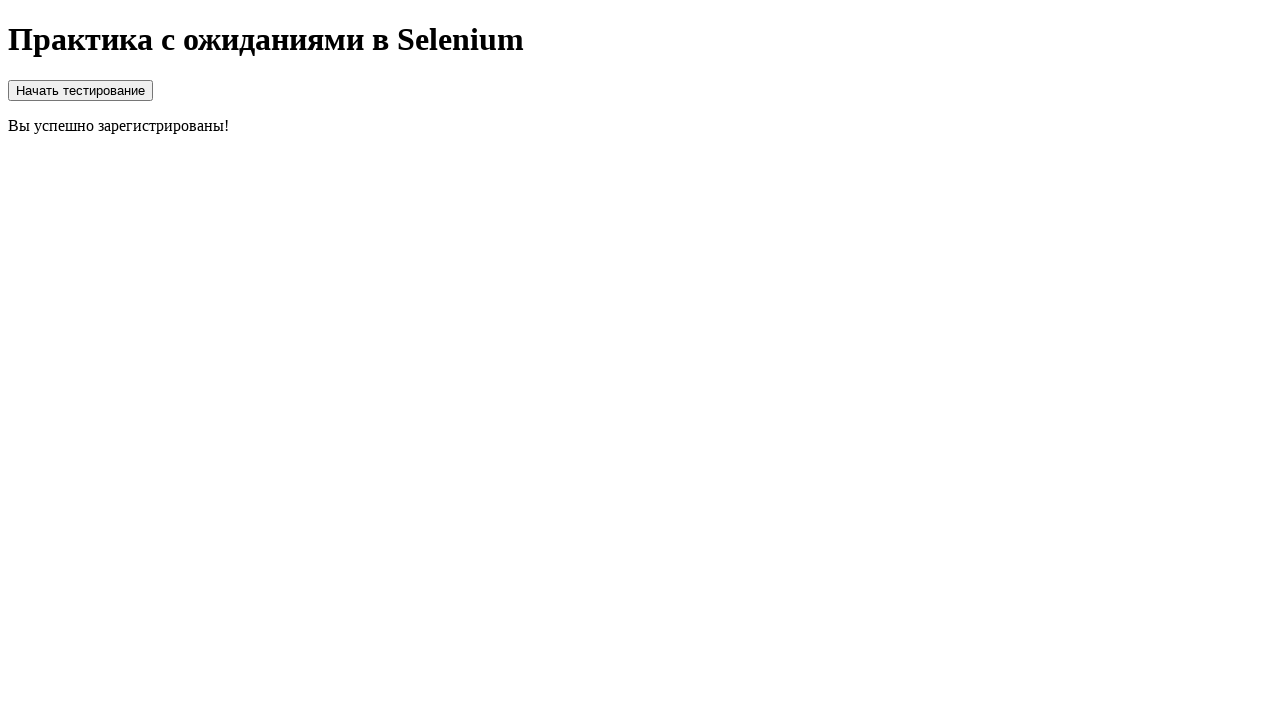

Verified success message matches expected text
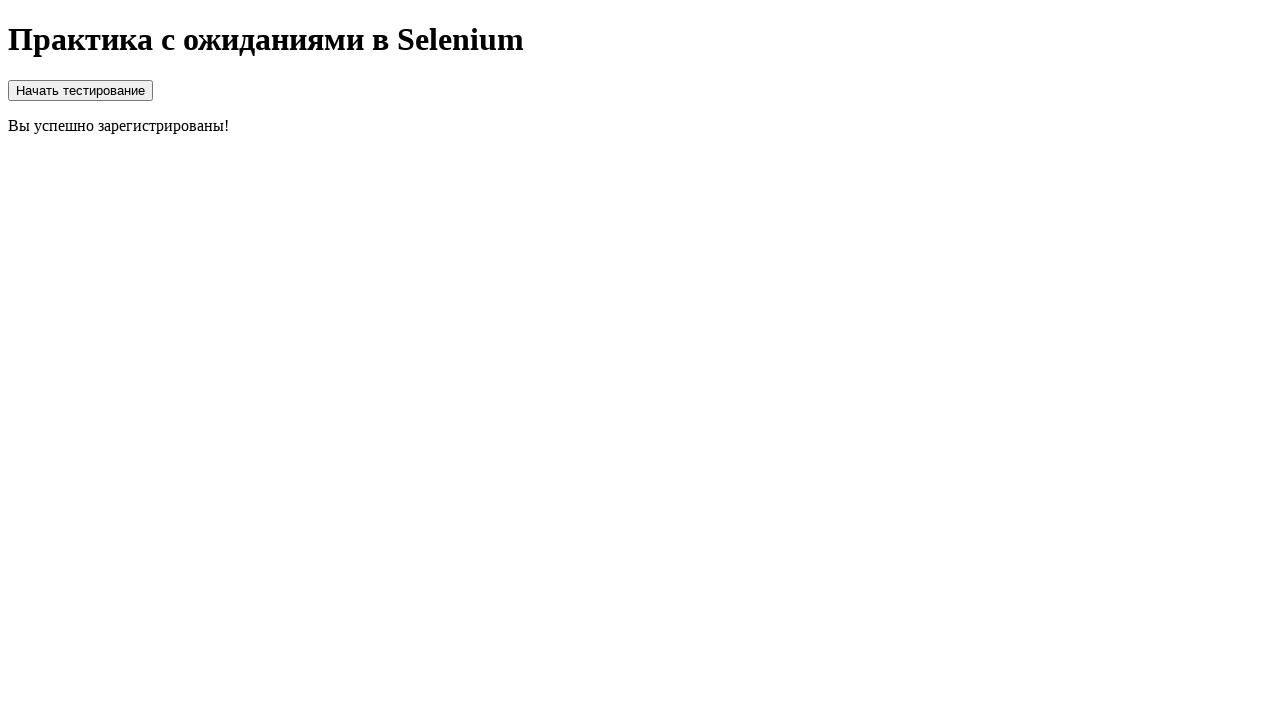

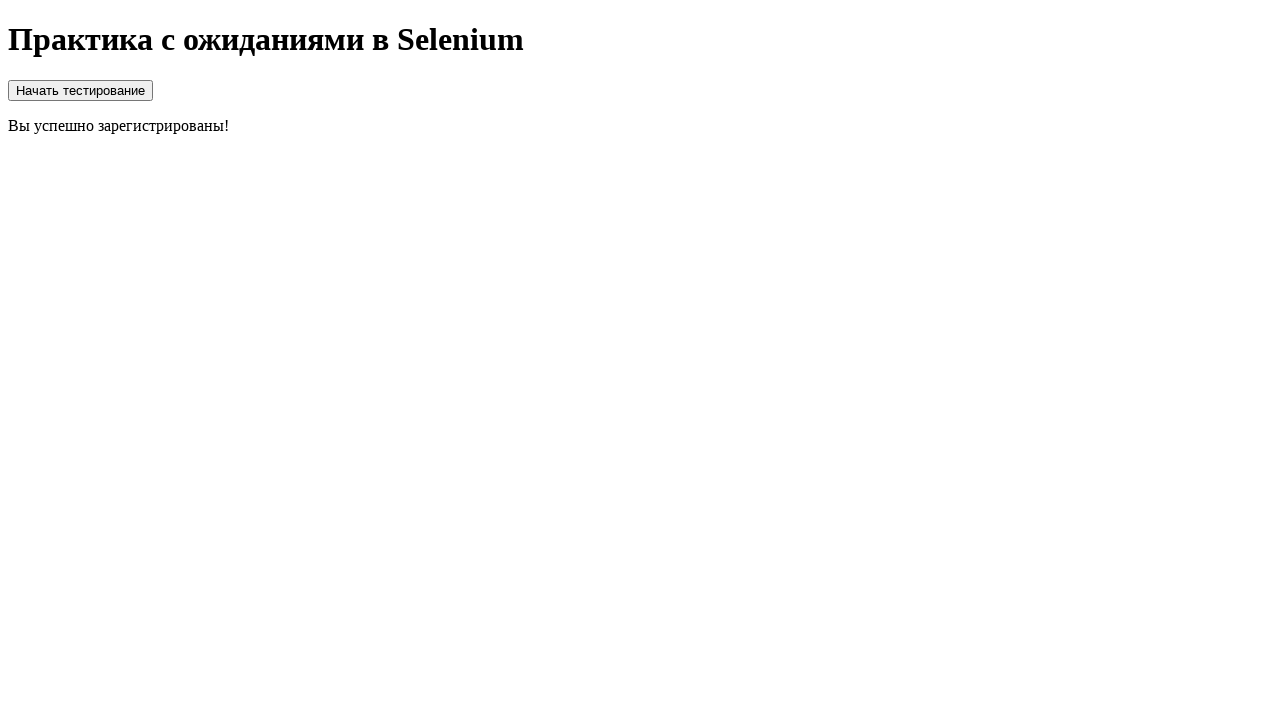